Tests jQuery UI drag and drop functionality by dragging an element and dropping it onto a target area within an iframe

Starting URL: http://jqueryui.com/droppable/

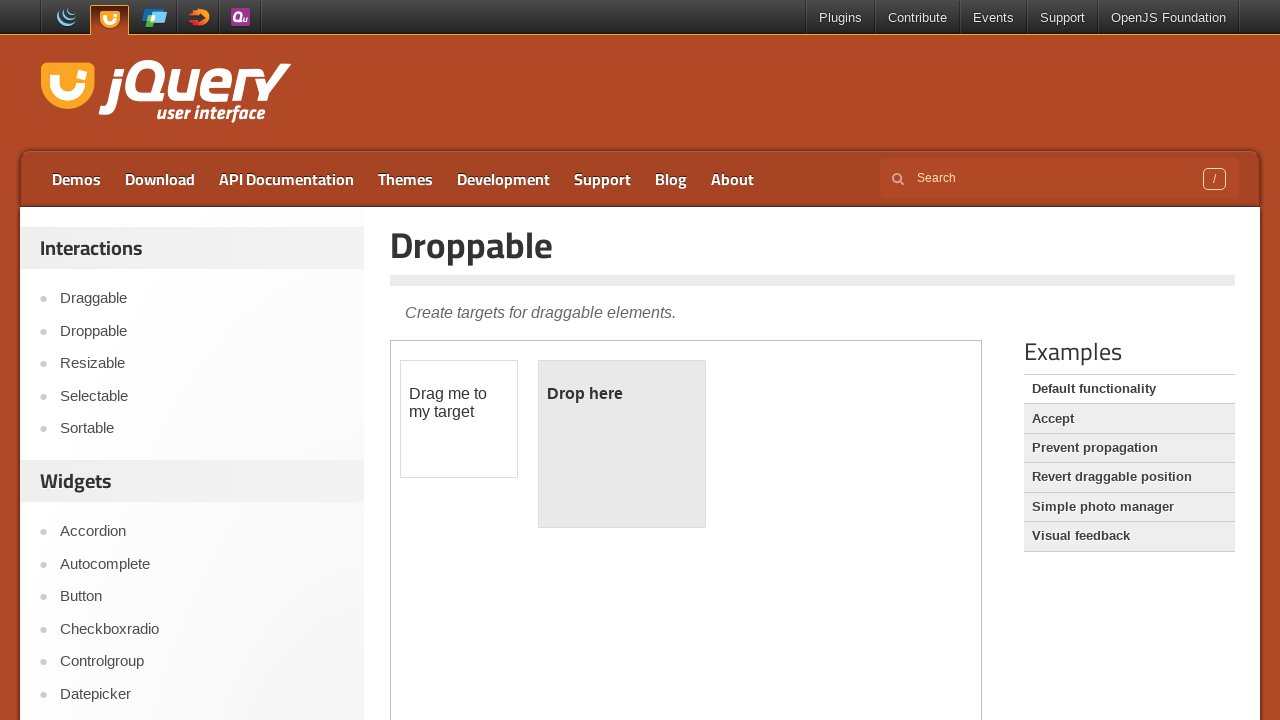

Located the demo iframe containing jQuery UI droppable elements
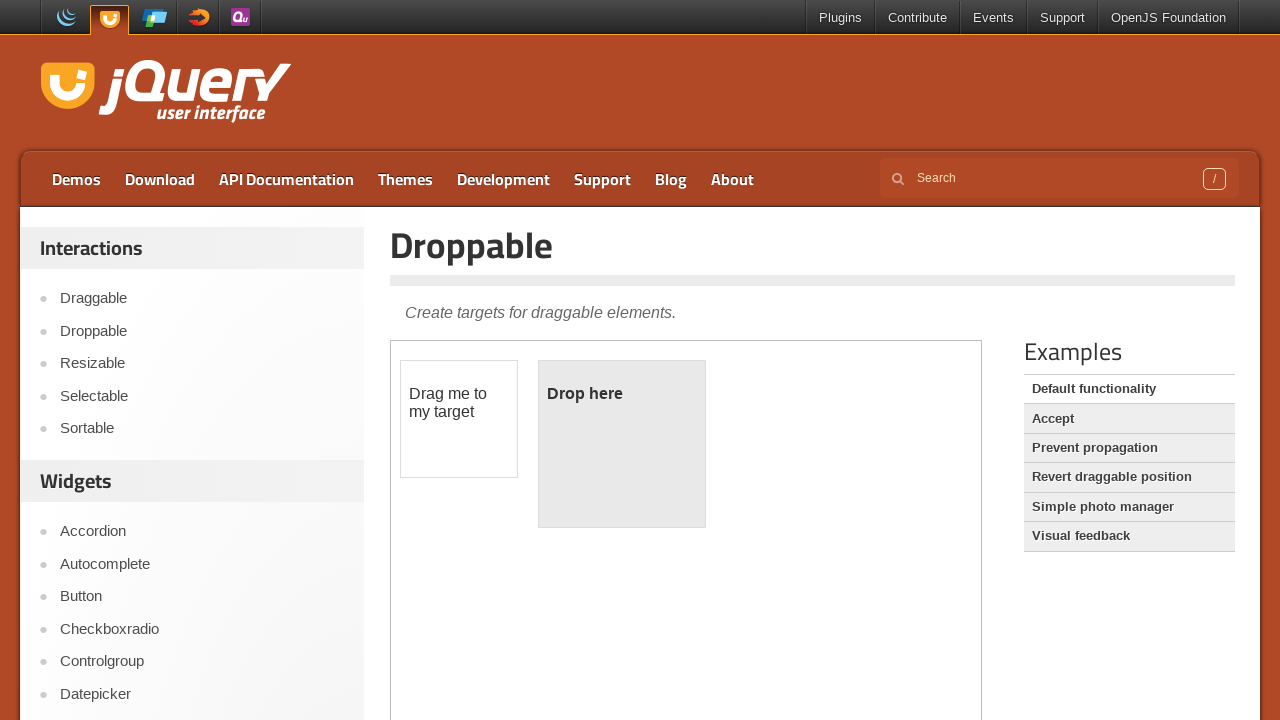

Located the draggable element within the iframe
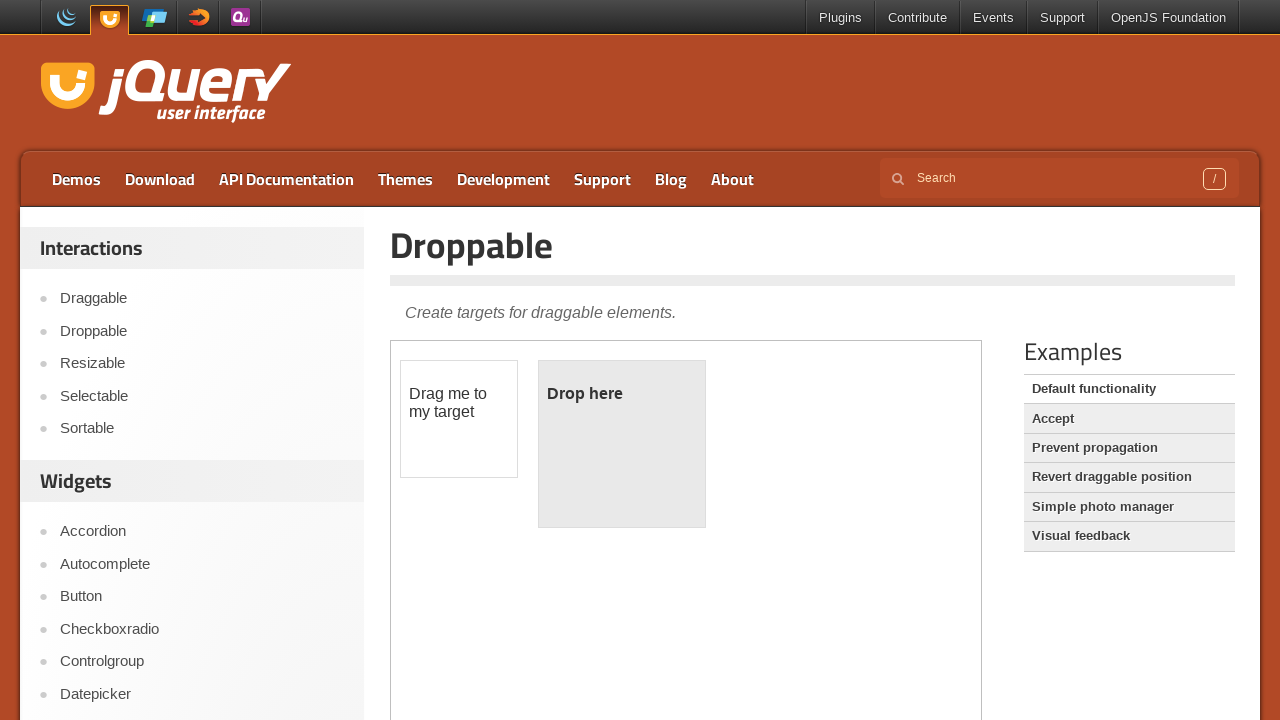

Located the droppable target element within the iframe
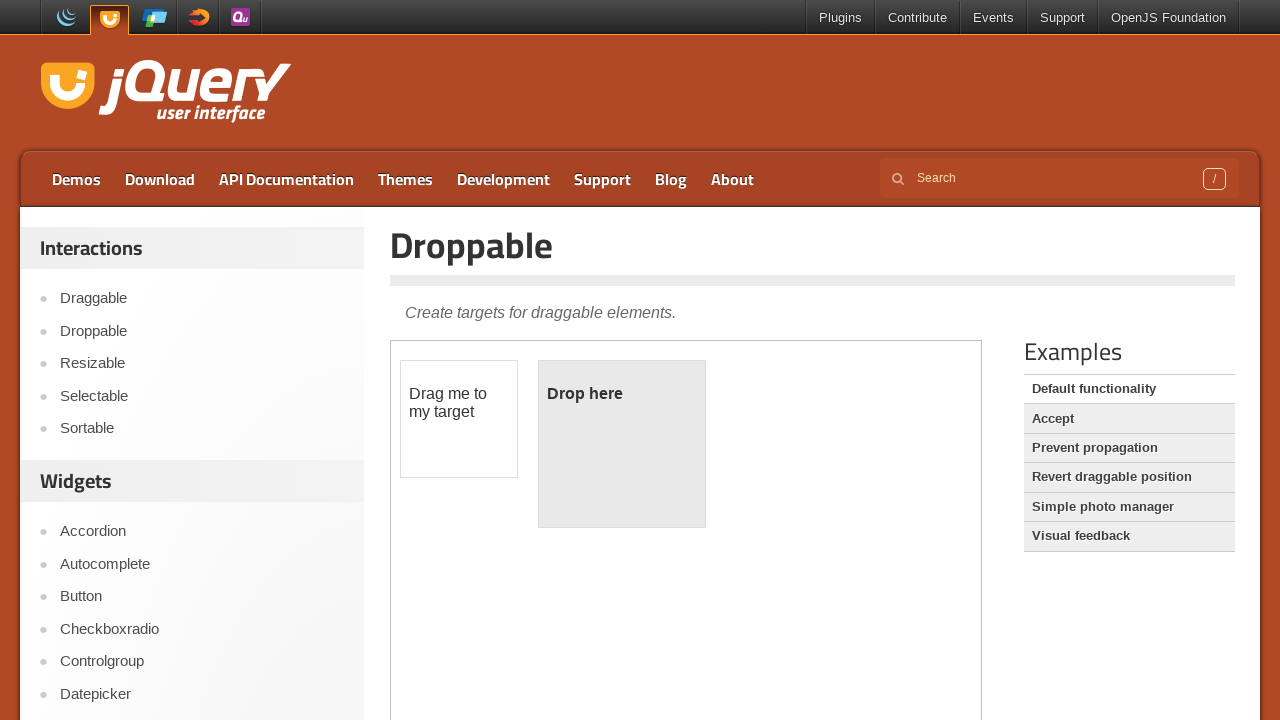

Dragged the element and dropped it onto the target area at (622, 444)
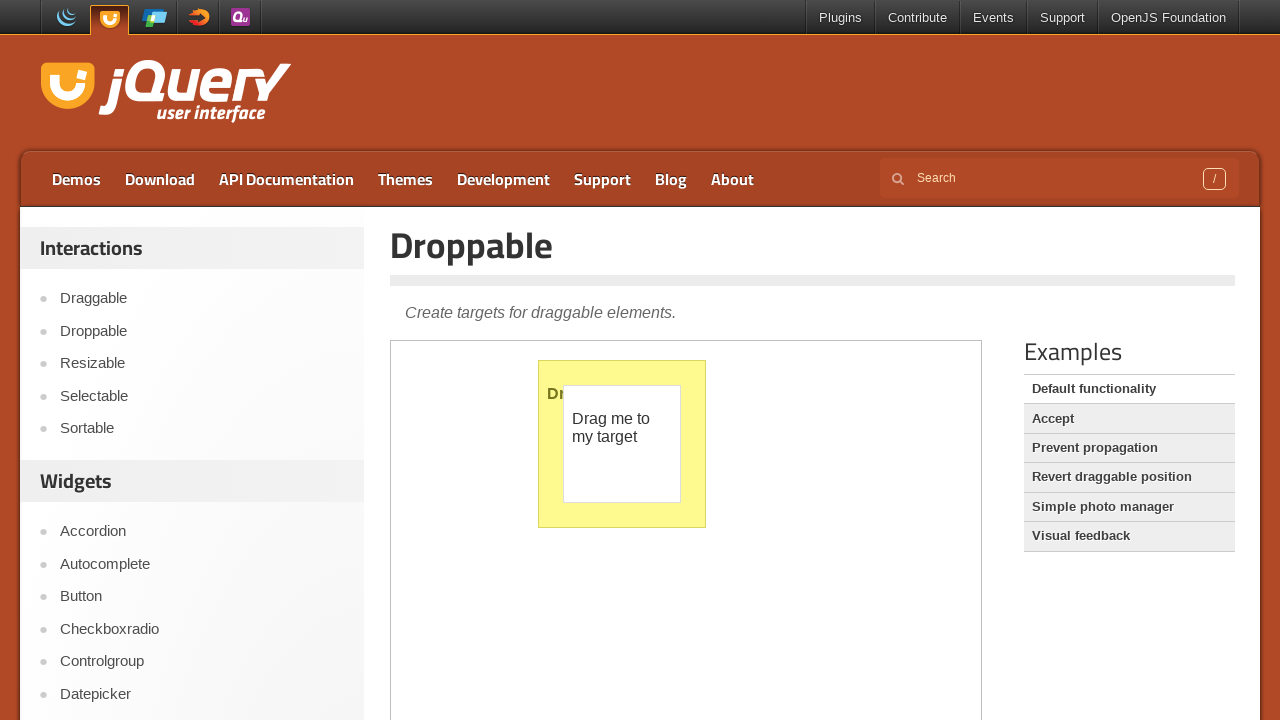

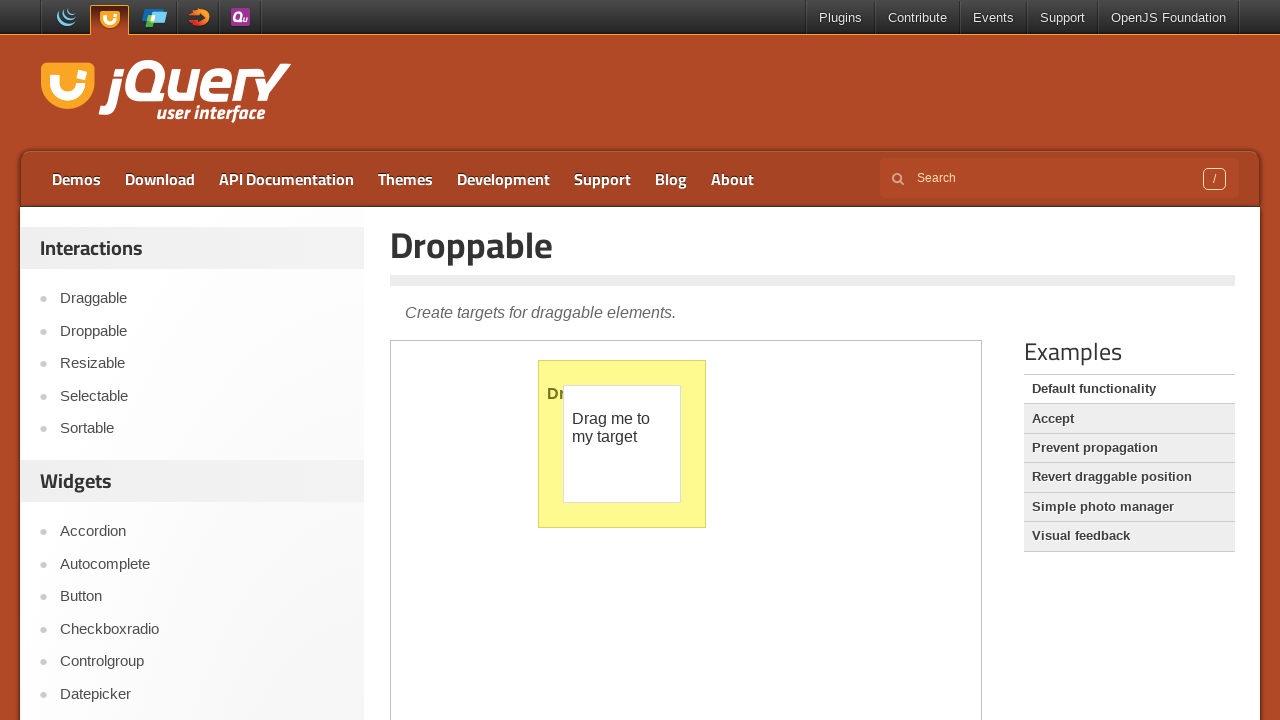